Tests adding multiple subjects to a multi-select input field on a practice form, then removes all but the first subject and verifies the first subject still exists.

Starting URL: https://demoqa.com/

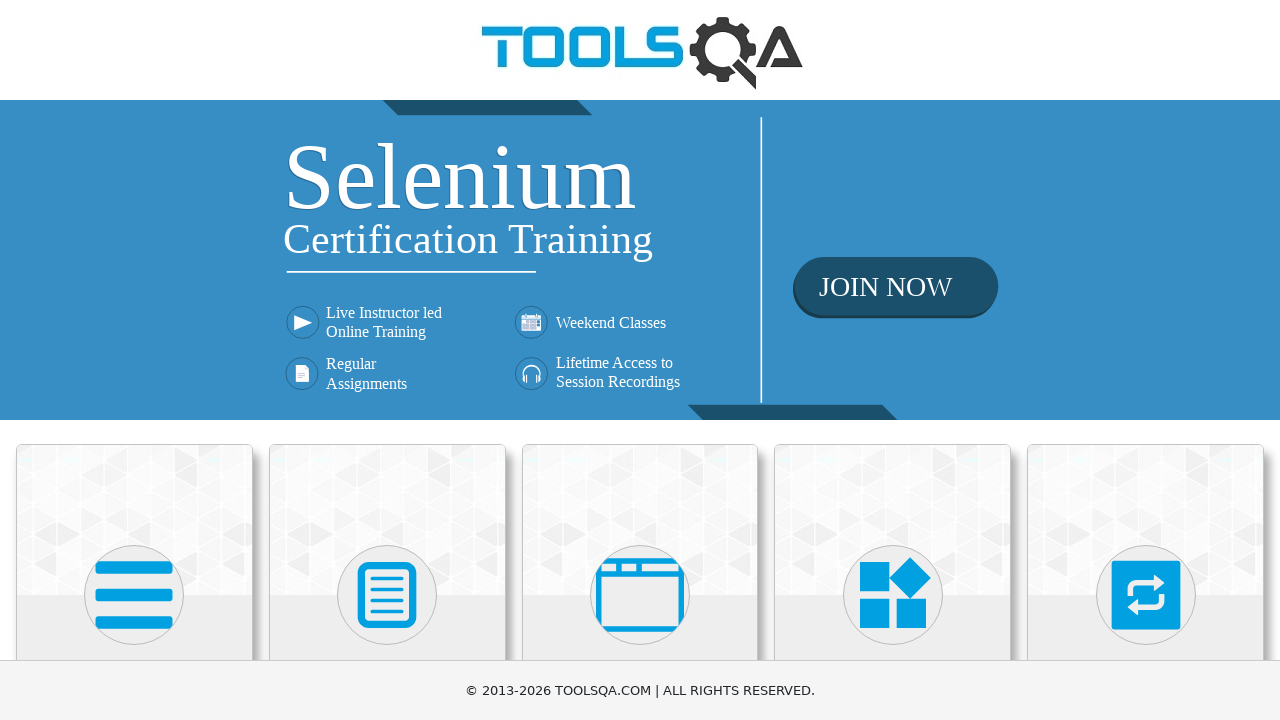

Scrolled down to reveal Forms section
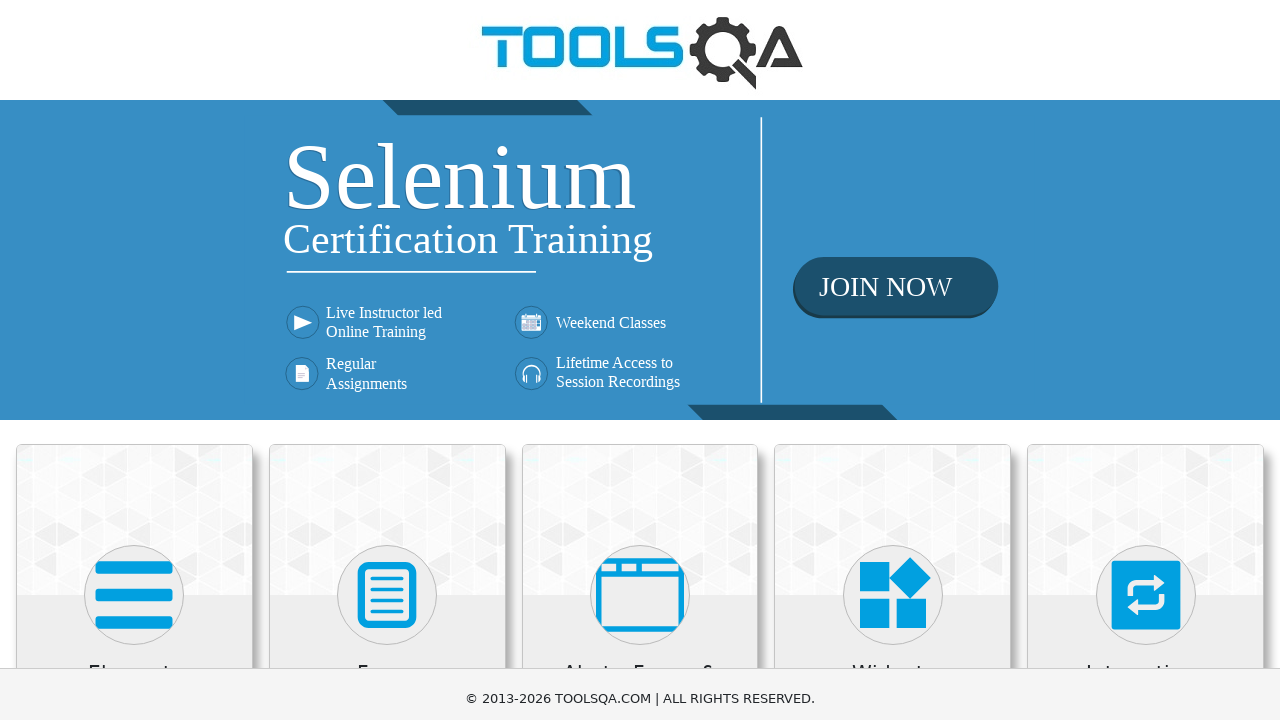

Clicked on Forms section at (387, 173) on xpath=//h5[text()='Forms']
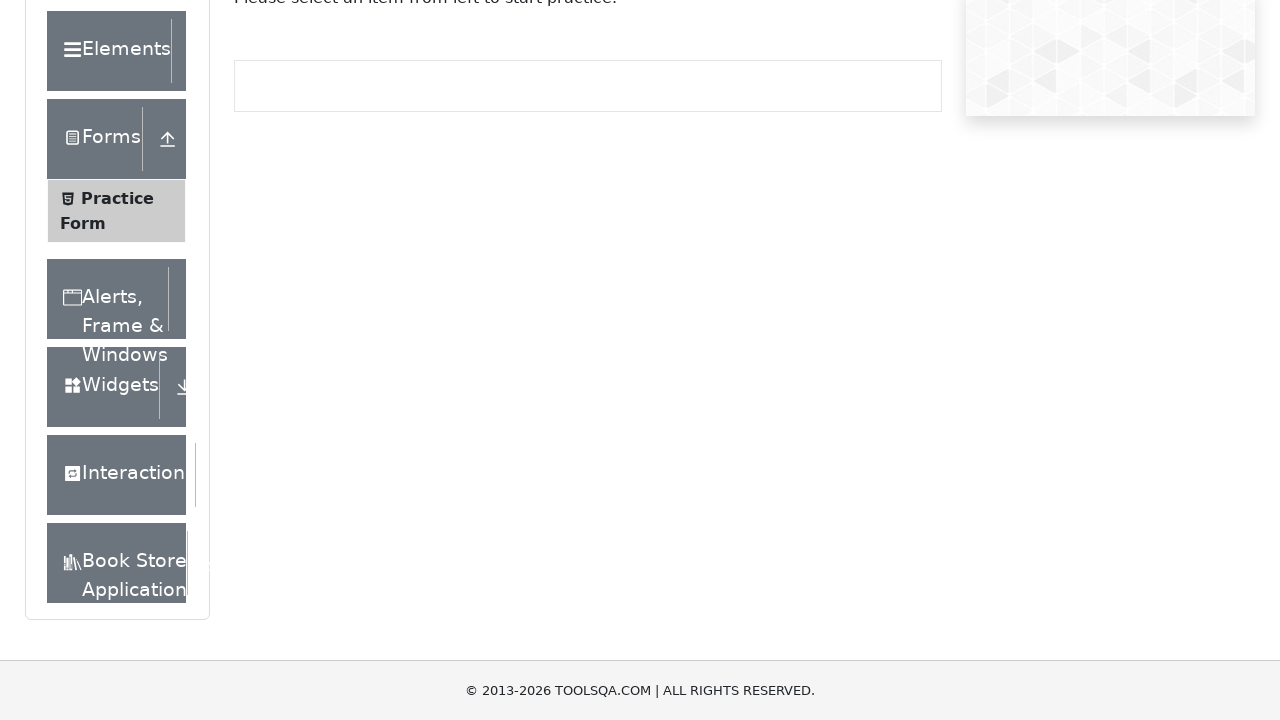

Clicked on Practice Form option at (117, 198) on xpath=//span[text()='Practice Form']
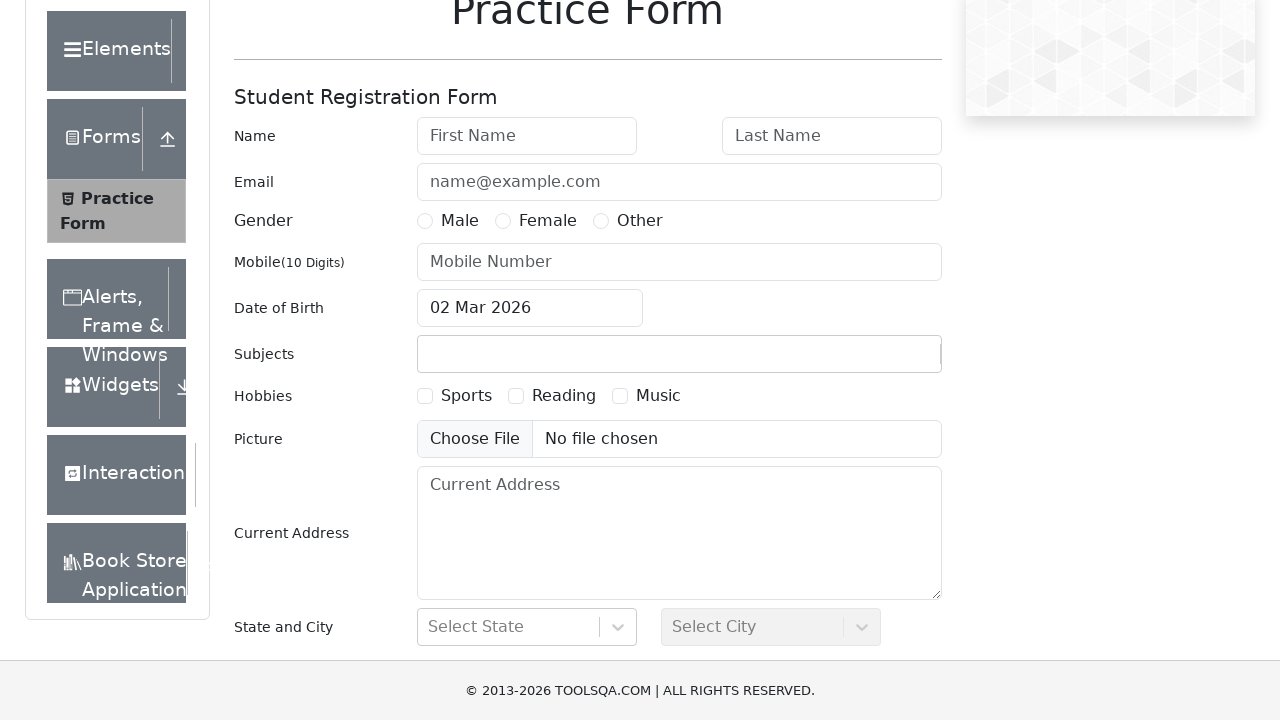

Scrolled to subjects field
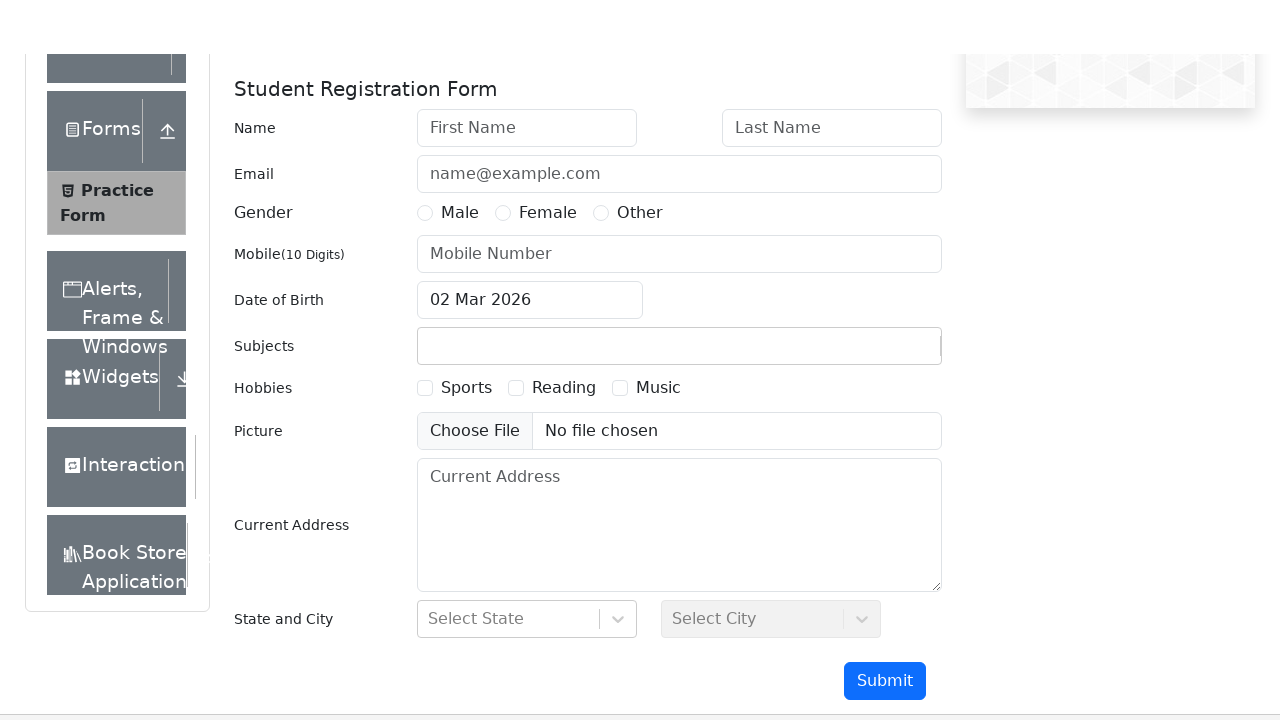

Filled subjects input field with 'Accounting' on #subjectsInput
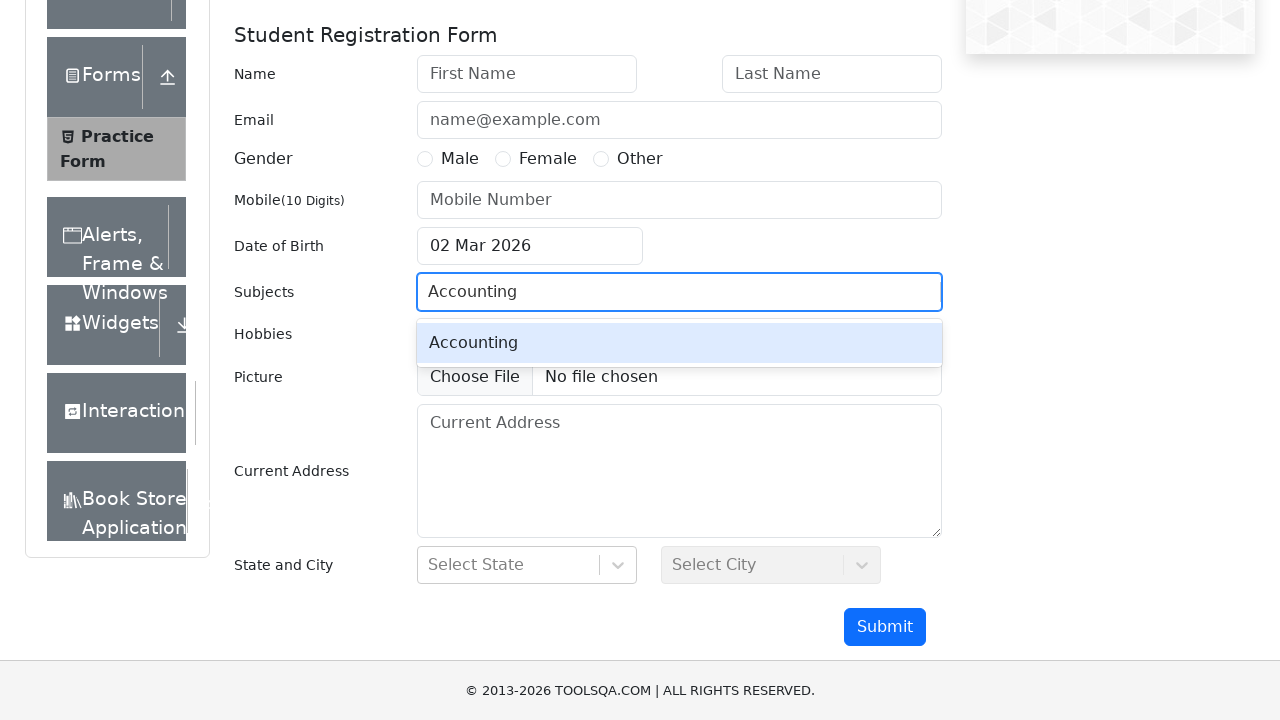

Pressed Enter to add 'Accounting' to multi-select on #subjectsInput
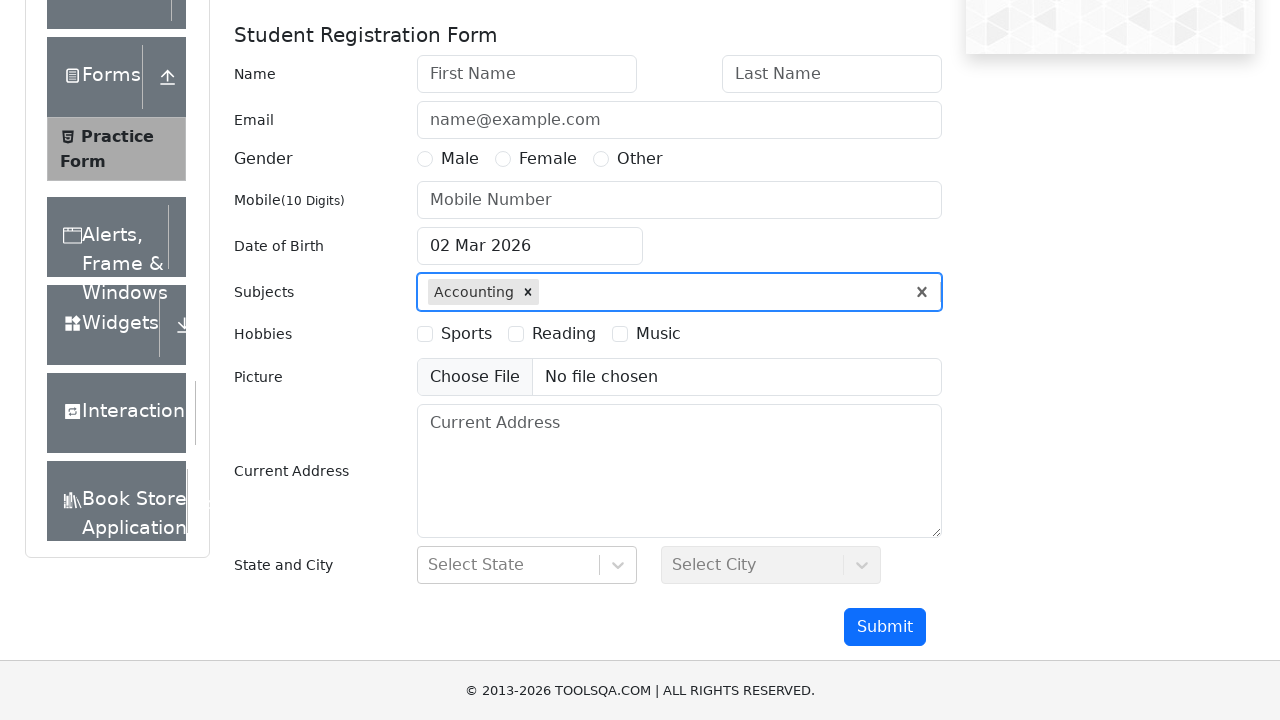

Filled subjects input field with 'Maths' on #subjectsInput
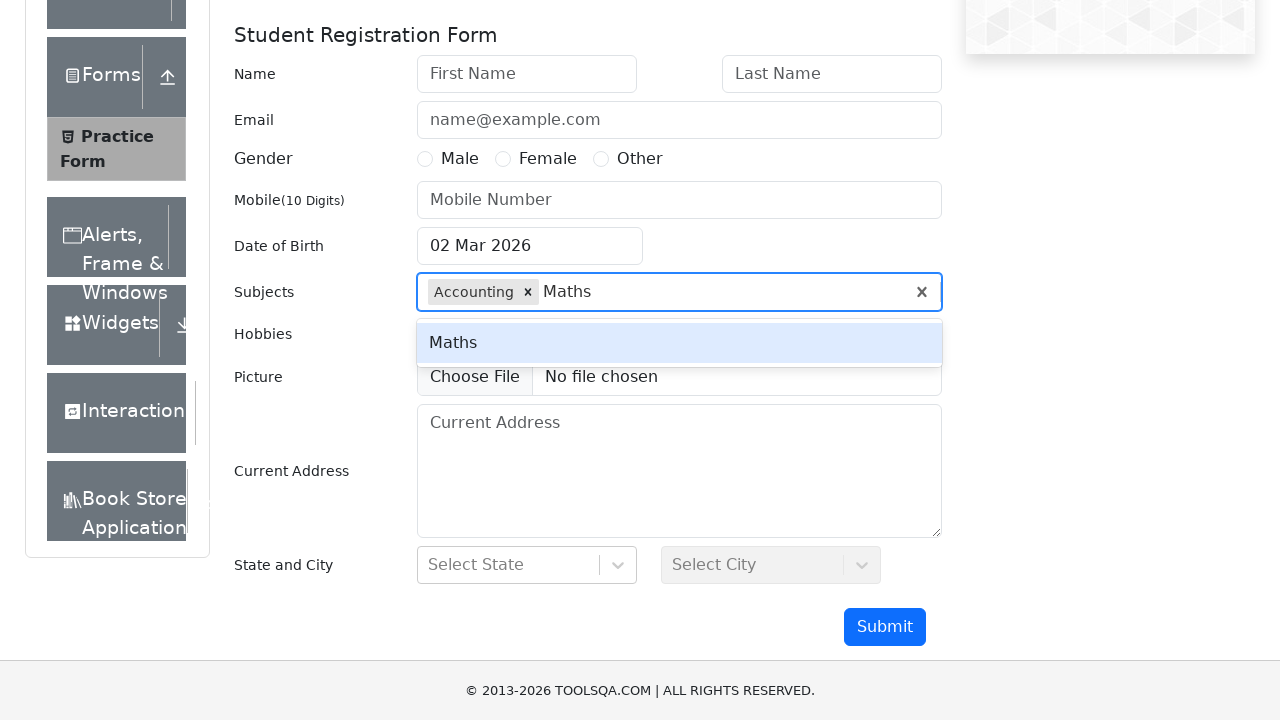

Pressed Enter to add 'Maths' to multi-select on #subjectsInput
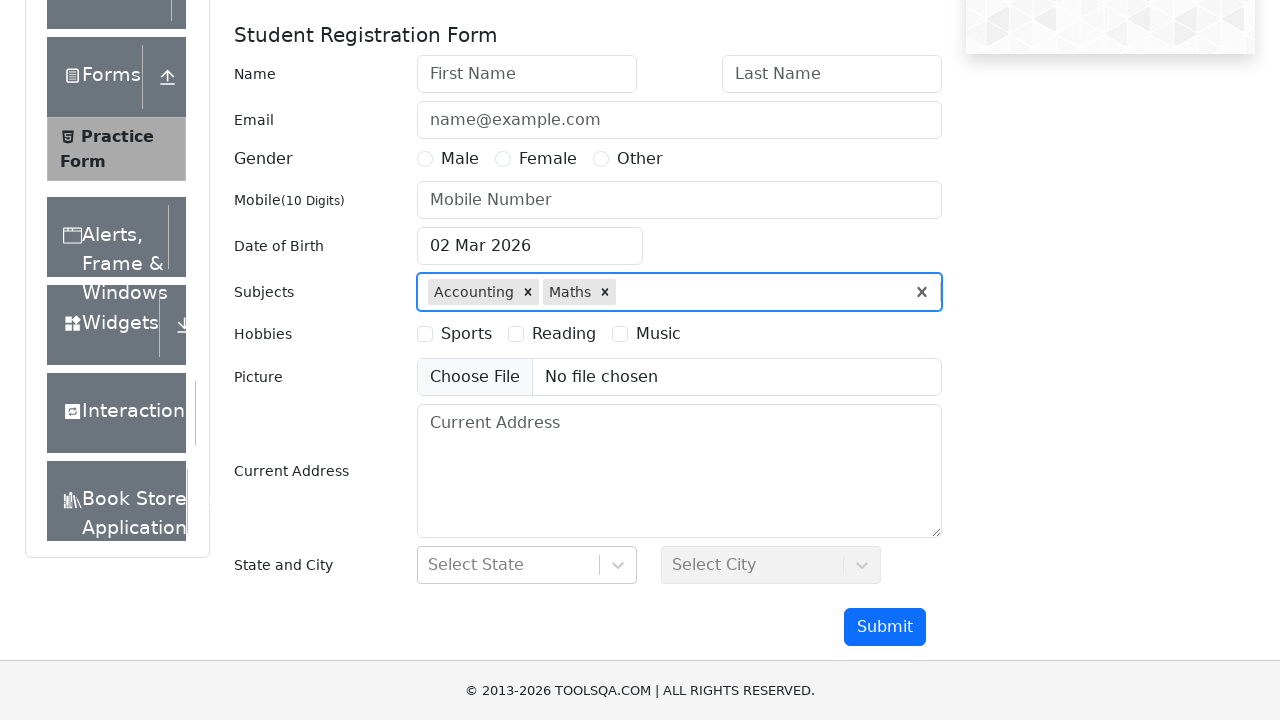

Filled subjects input field with 'English' on #subjectsInput
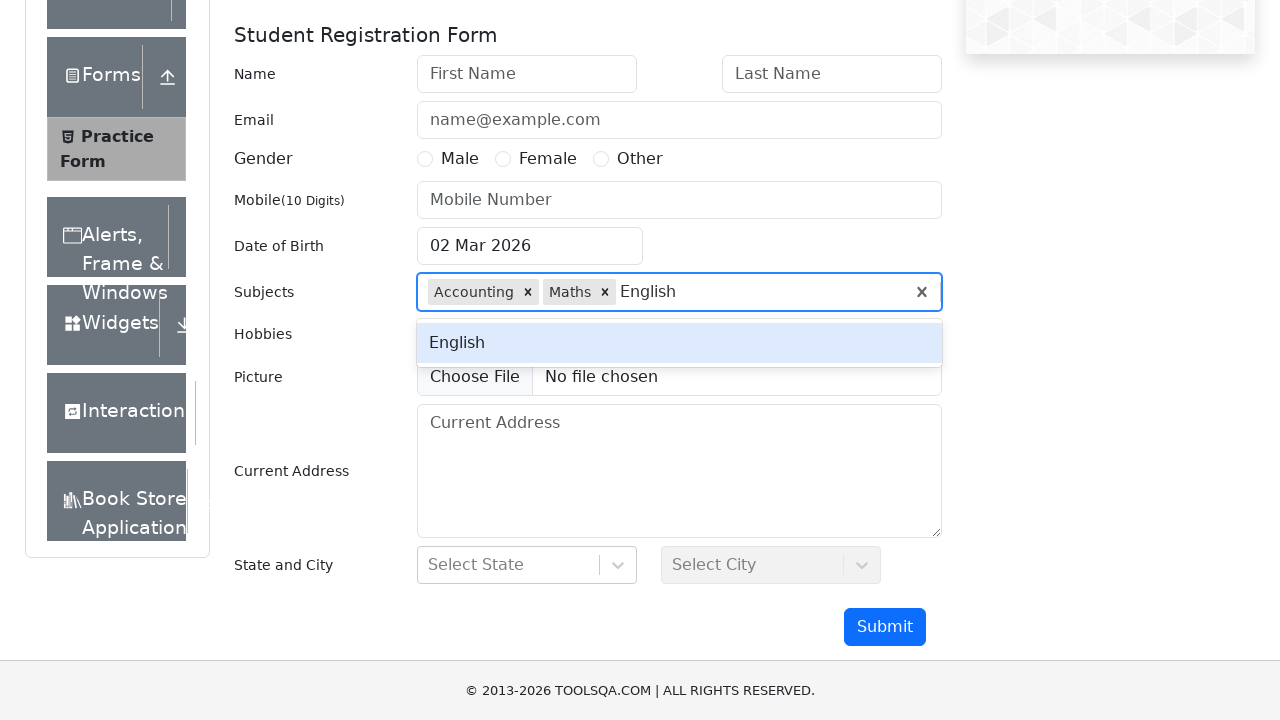

Pressed Enter to add 'English' to multi-select on #subjectsInput
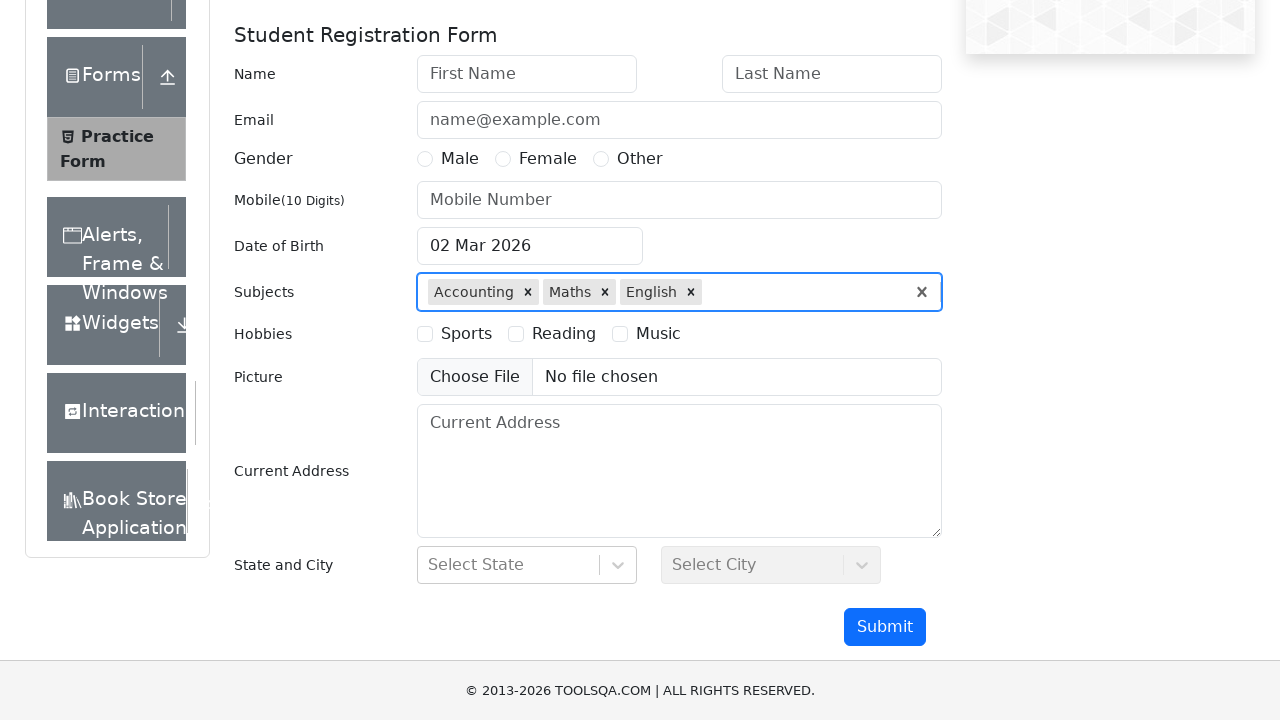

Filled subjects input field with 'Chemistry' on #subjectsInput
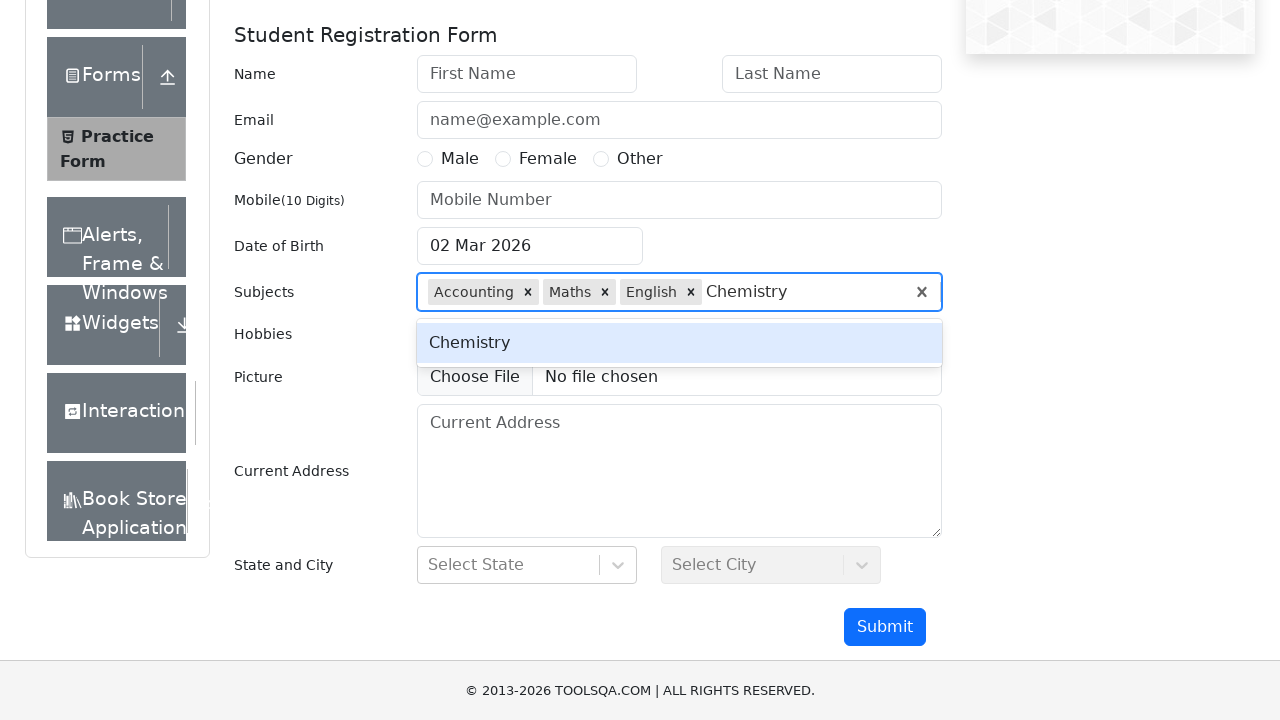

Pressed Enter to add 'Chemistry' to multi-select on #subjectsInput
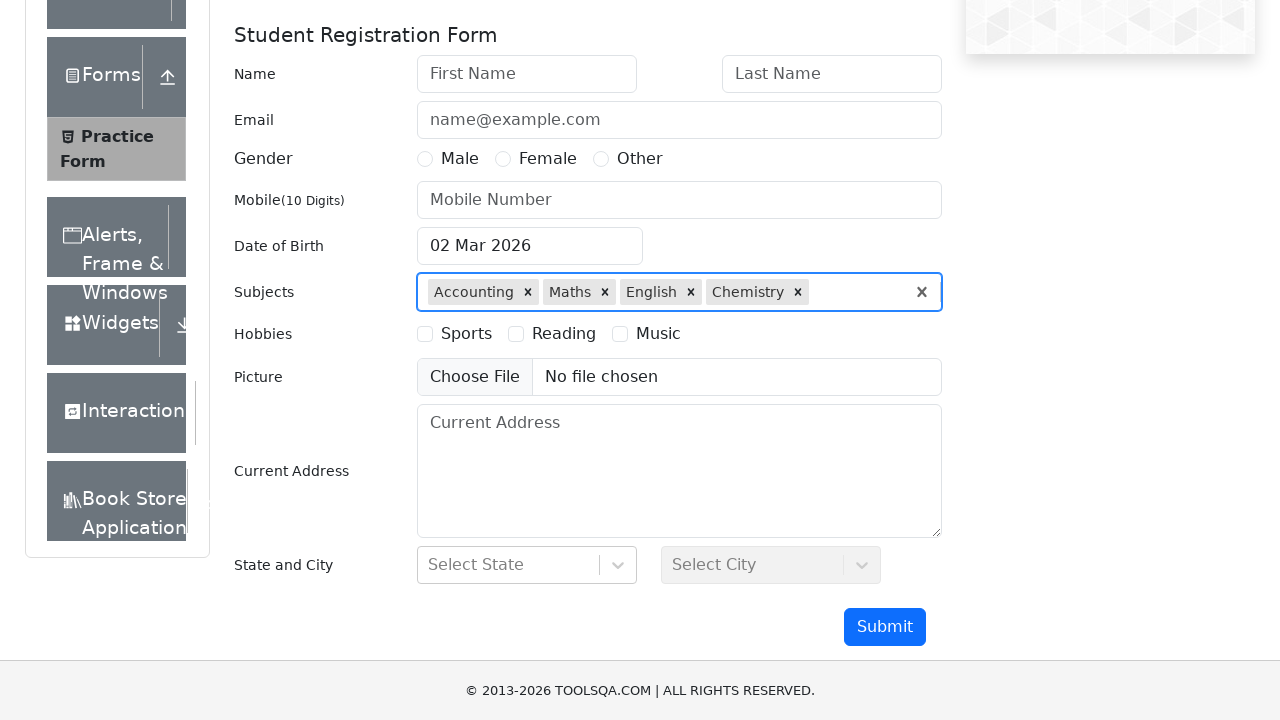

Filled subjects input field with 'Commerce' on #subjectsInput
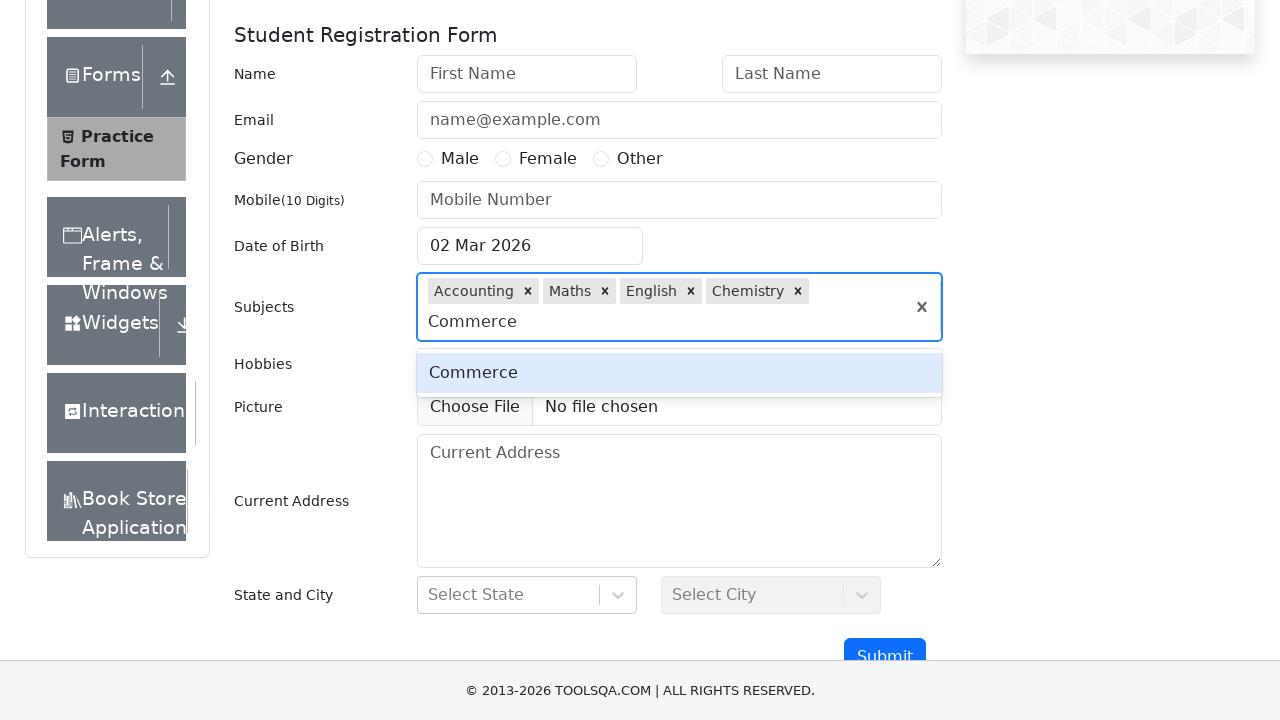

Pressed Enter to add 'Commerce' to multi-select on #subjectsInput
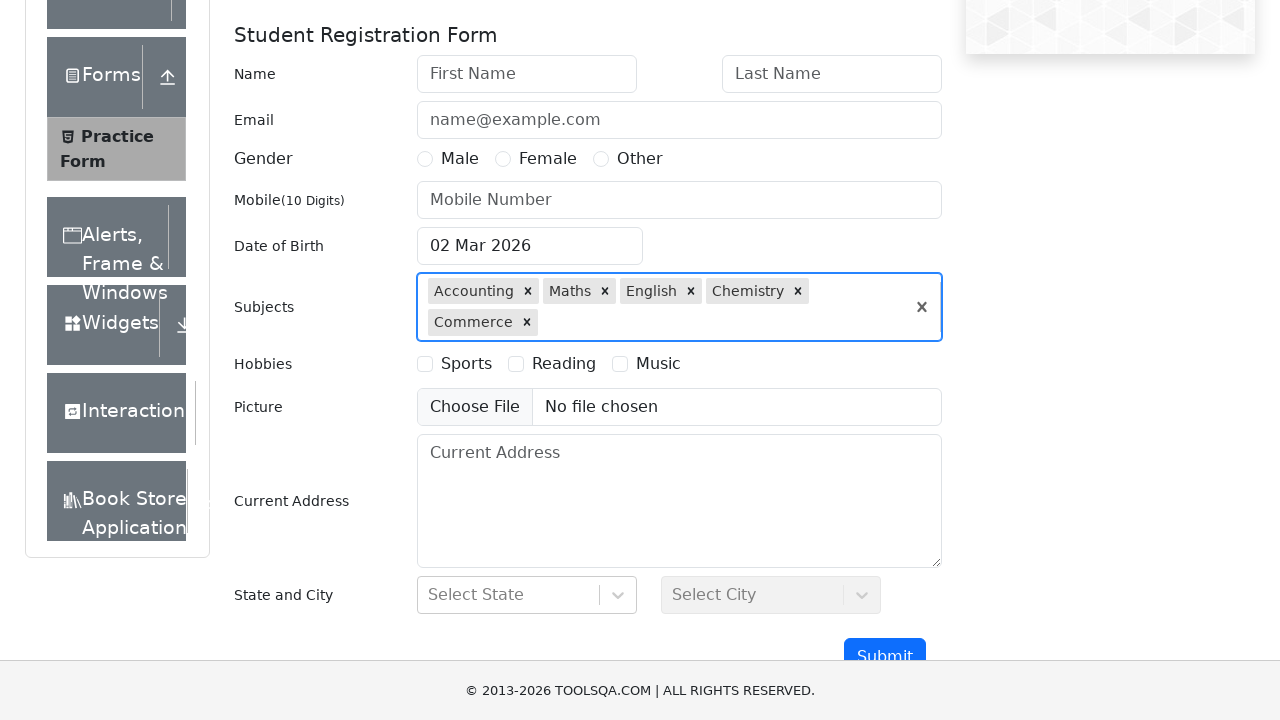

Filled subjects input field with 'Computer Science' on #subjectsInput
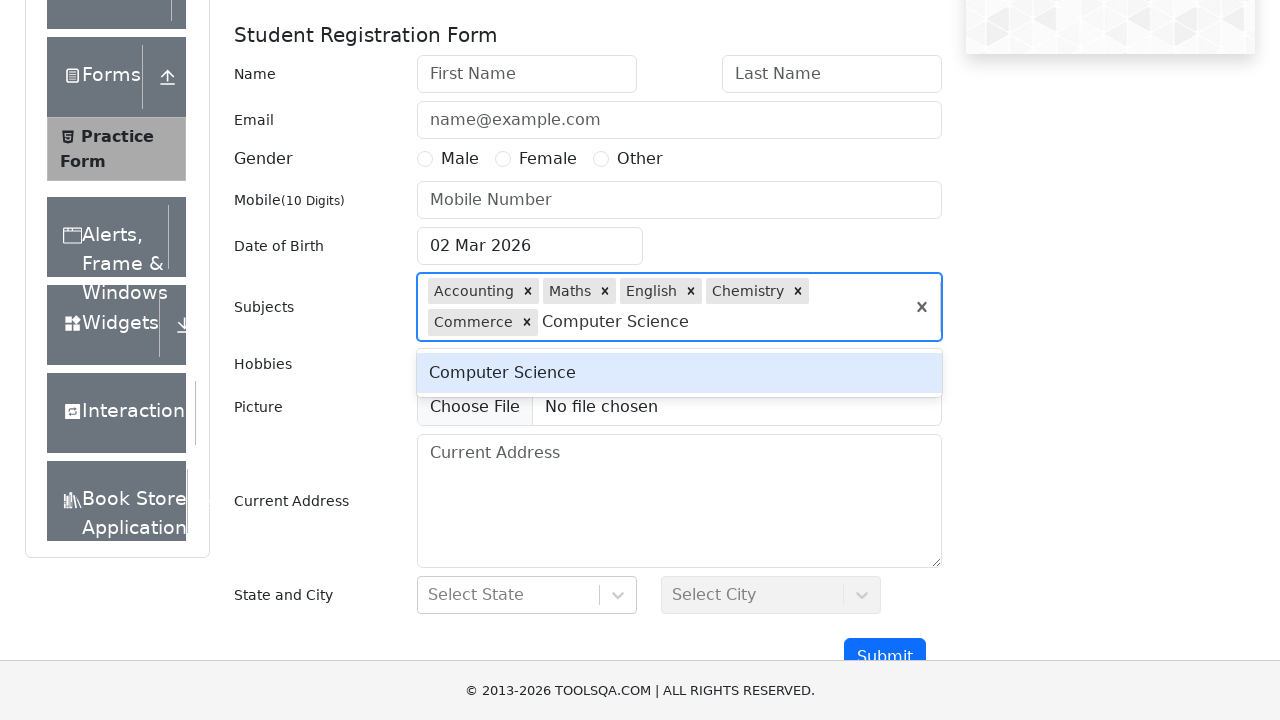

Pressed Enter to add 'Computer Science' to multi-select on #subjectsInput
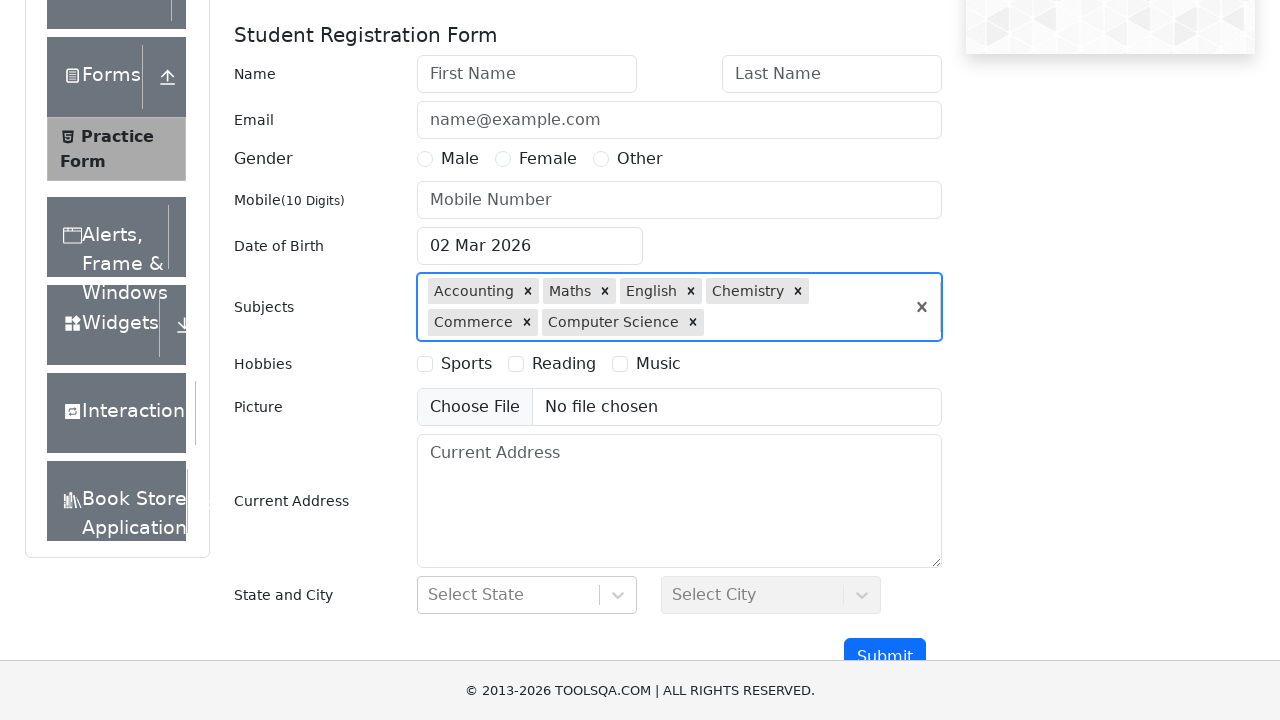

Removed 'Computer Science' from multi-select field at (693, 322) on //div[contains(@class,'multiValue')][./div[text()='Computer Science']]/div[2]
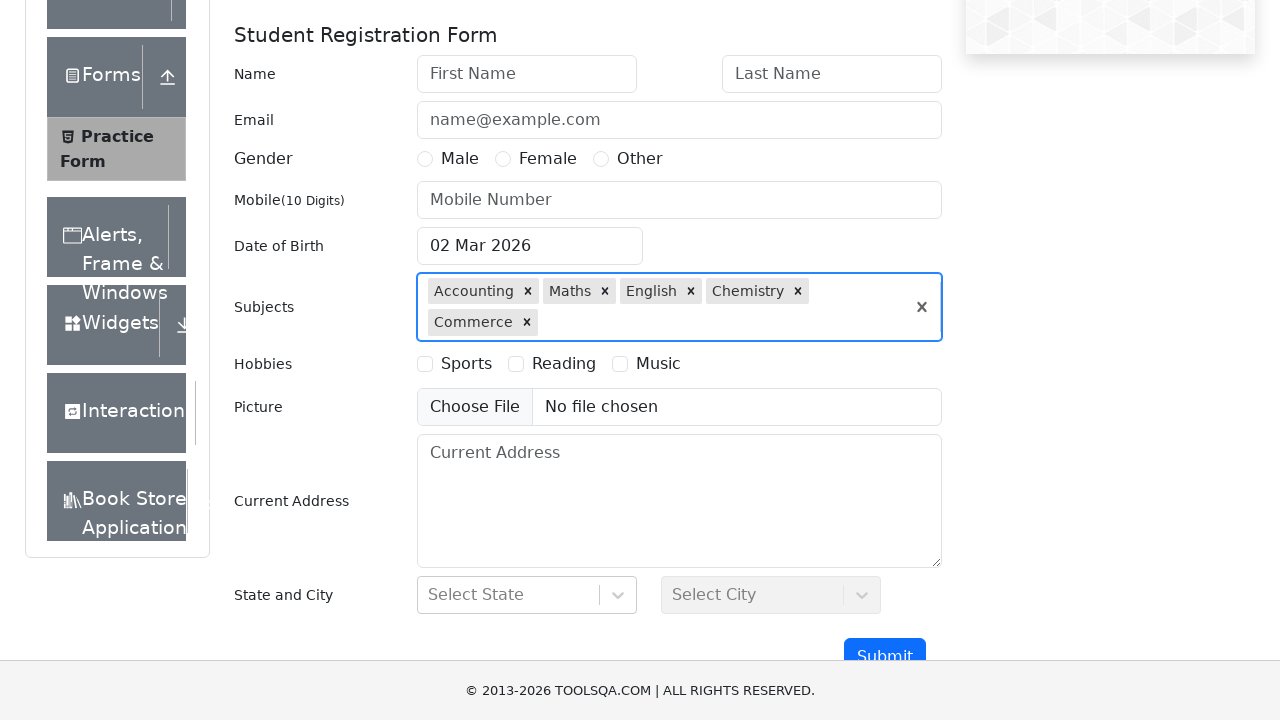

Removed 'Commerce' from multi-select field at (527, 322) on //div[contains(@class,'multiValue')][./div[text()='Commerce']]/div[2]
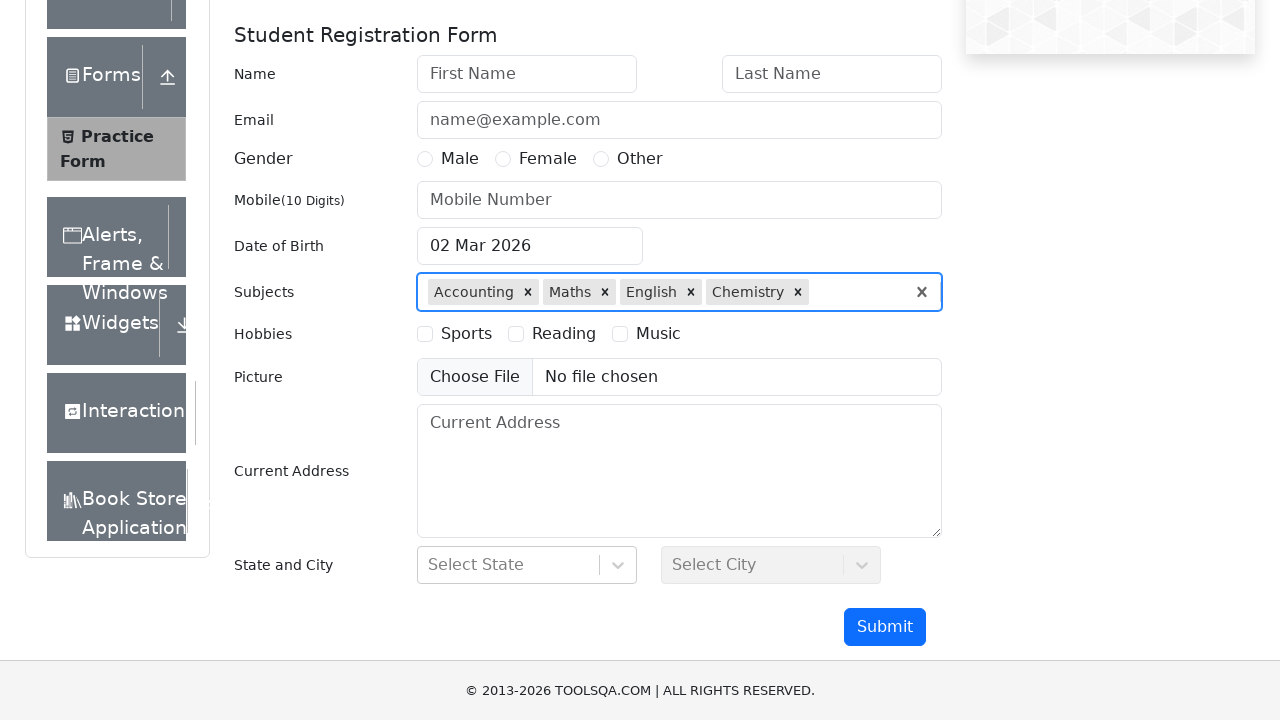

Removed 'Chemistry' from multi-select field at (798, 292) on //div[contains(@class,'multiValue')][./div[text()='Chemistry']]/div[2]
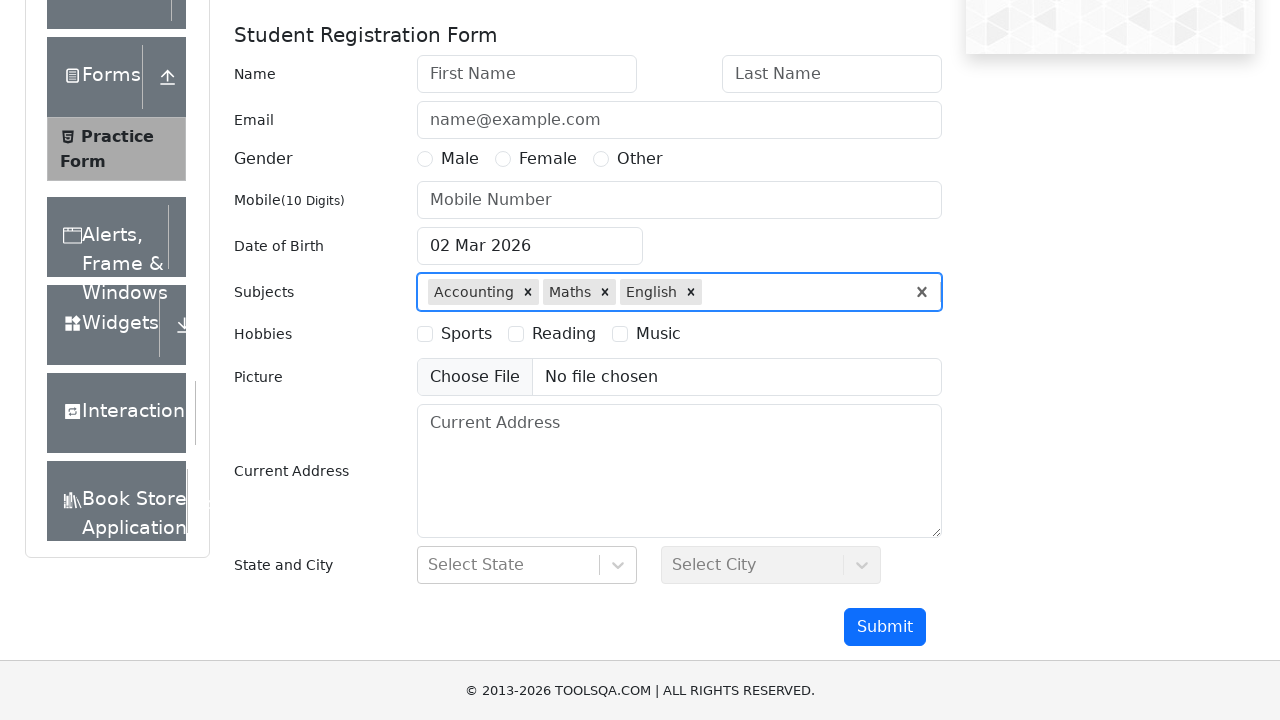

Removed 'English' from multi-select field at (691, 292) on //div[contains(@class,'multiValue')][./div[text()='English']]/div[2]
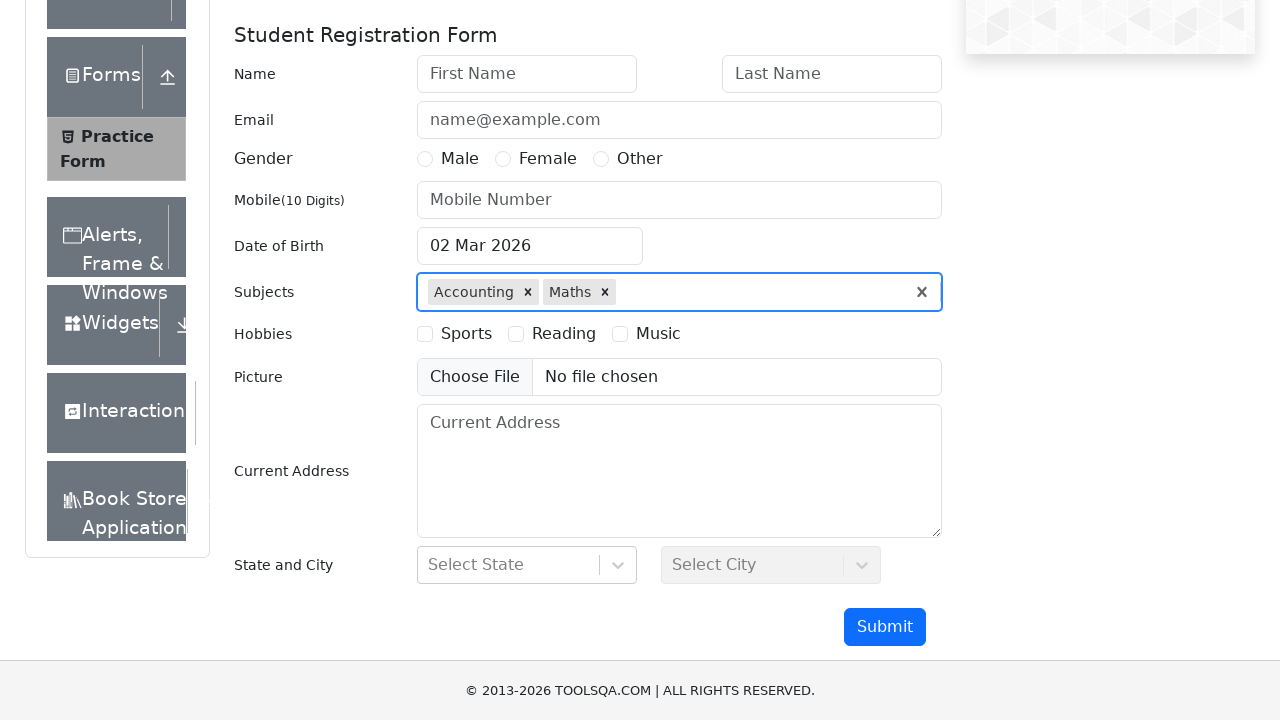

Removed 'Maths' from multi-select field at (605, 292) on //div[contains(@class,'multiValue')][./div[text()='Maths']]/div[2]
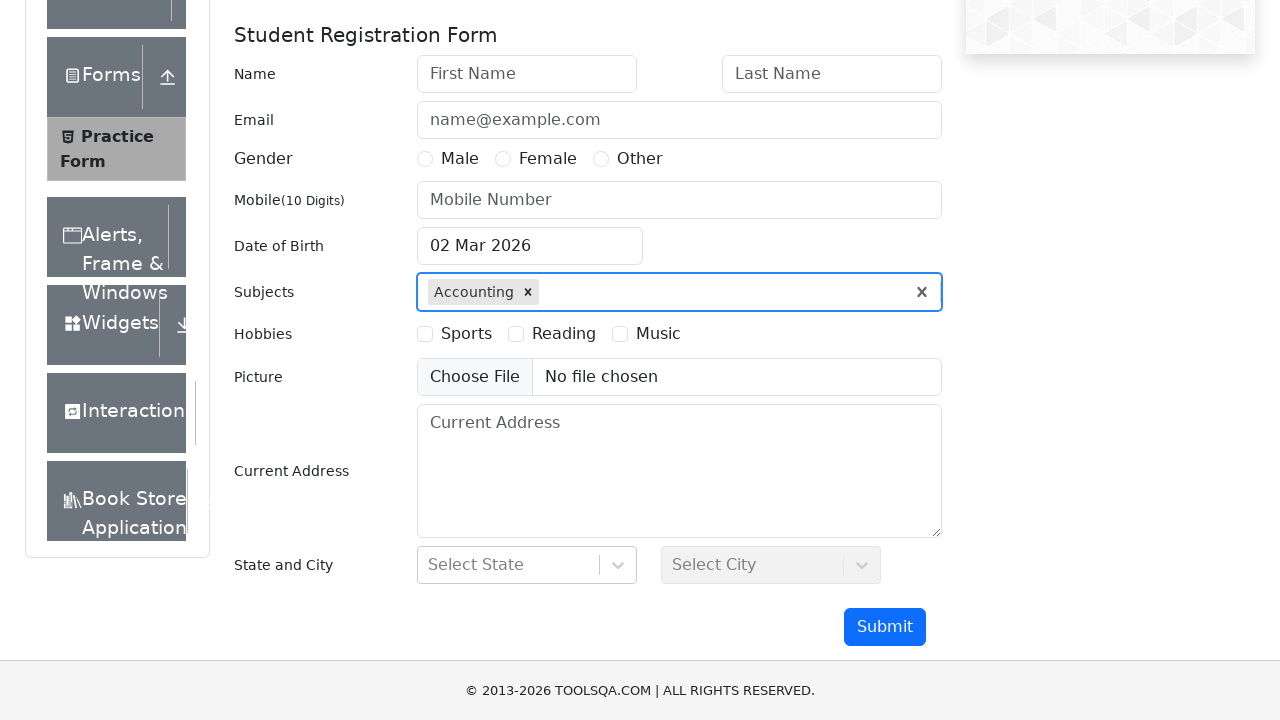

Verified that 'Accounting' still exists in the multi-select field
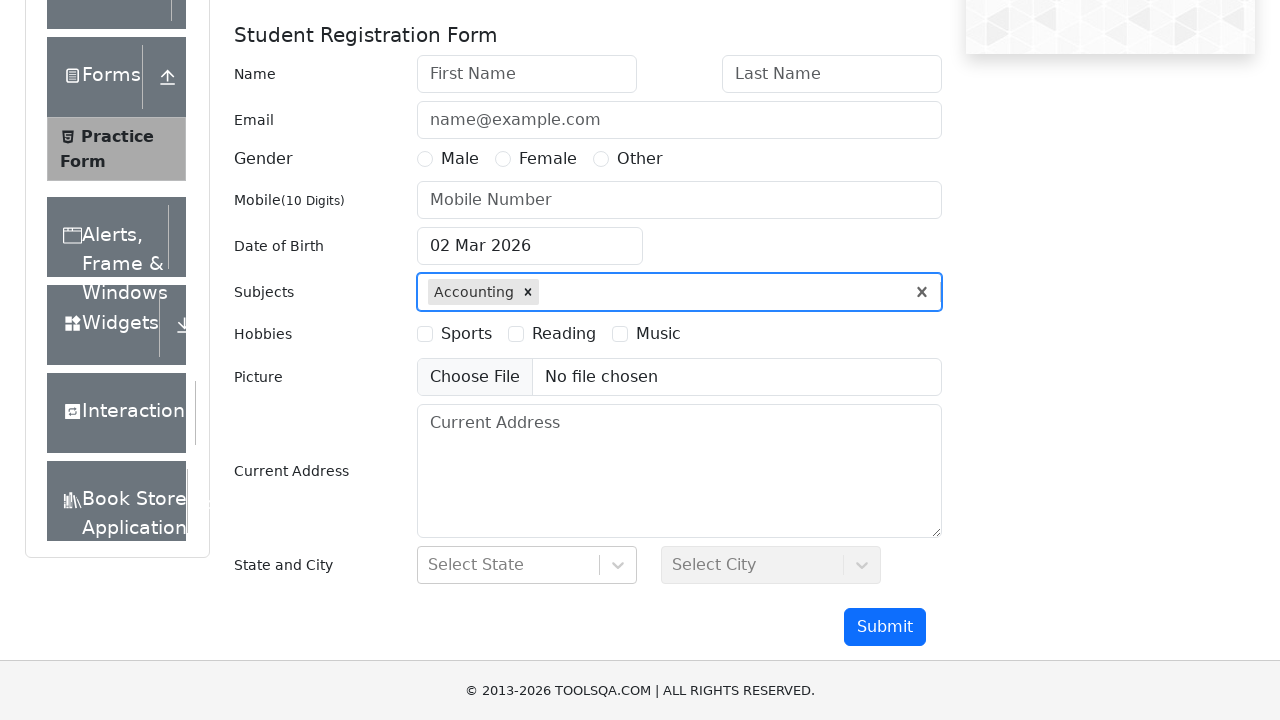

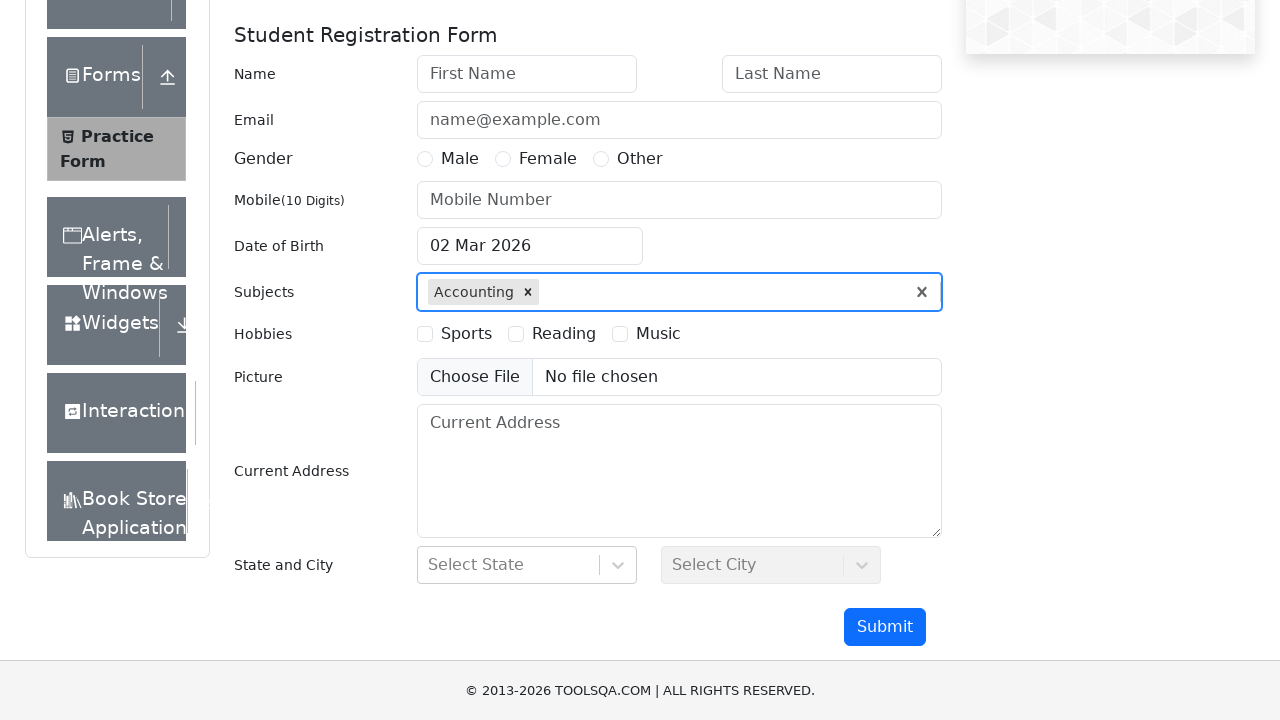